Tests JavaScript prompt functionality by clicking the JS Prompt button, entering text into the prompt, and verifying the result message displays the entered text.

Starting URL: http://the-internet.herokuapp.com/javascript_alerts

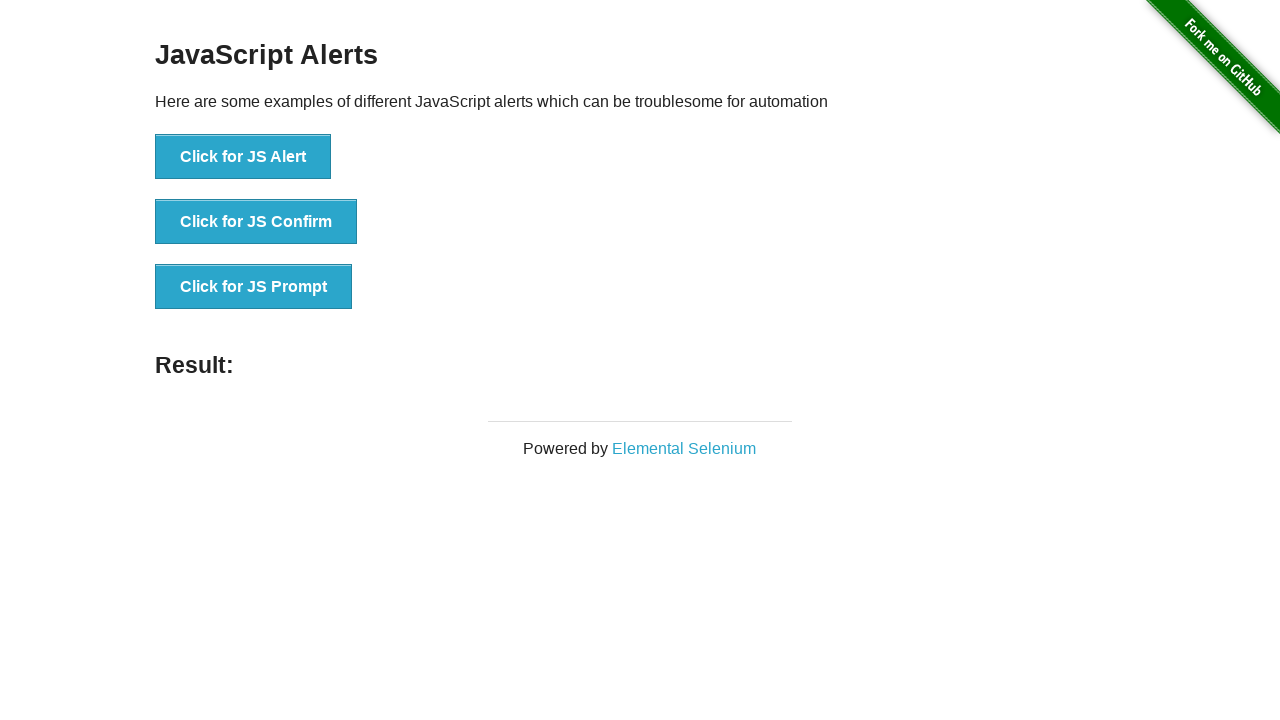

Clicked the JS Prompt button at (254, 287) on xpath=//button[contains(text(), 'Click for JS Prompt')]
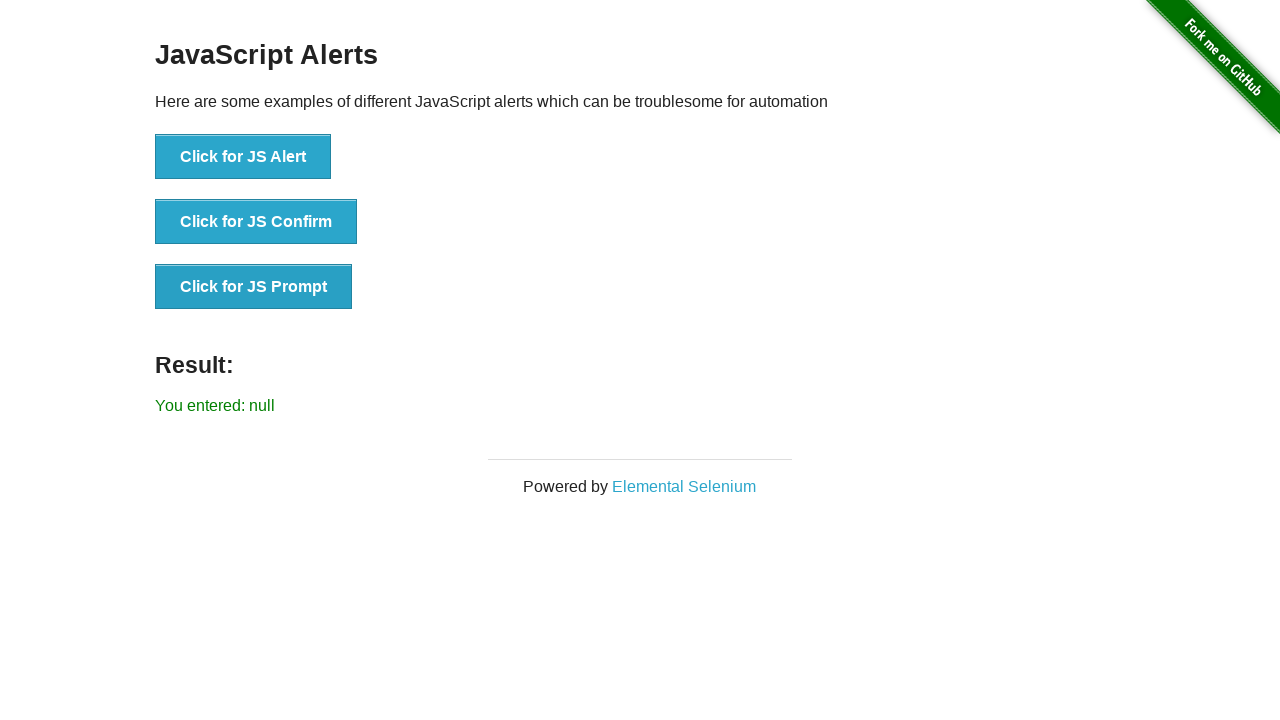

Set up dialog handler to accept prompt with 'Hello World'
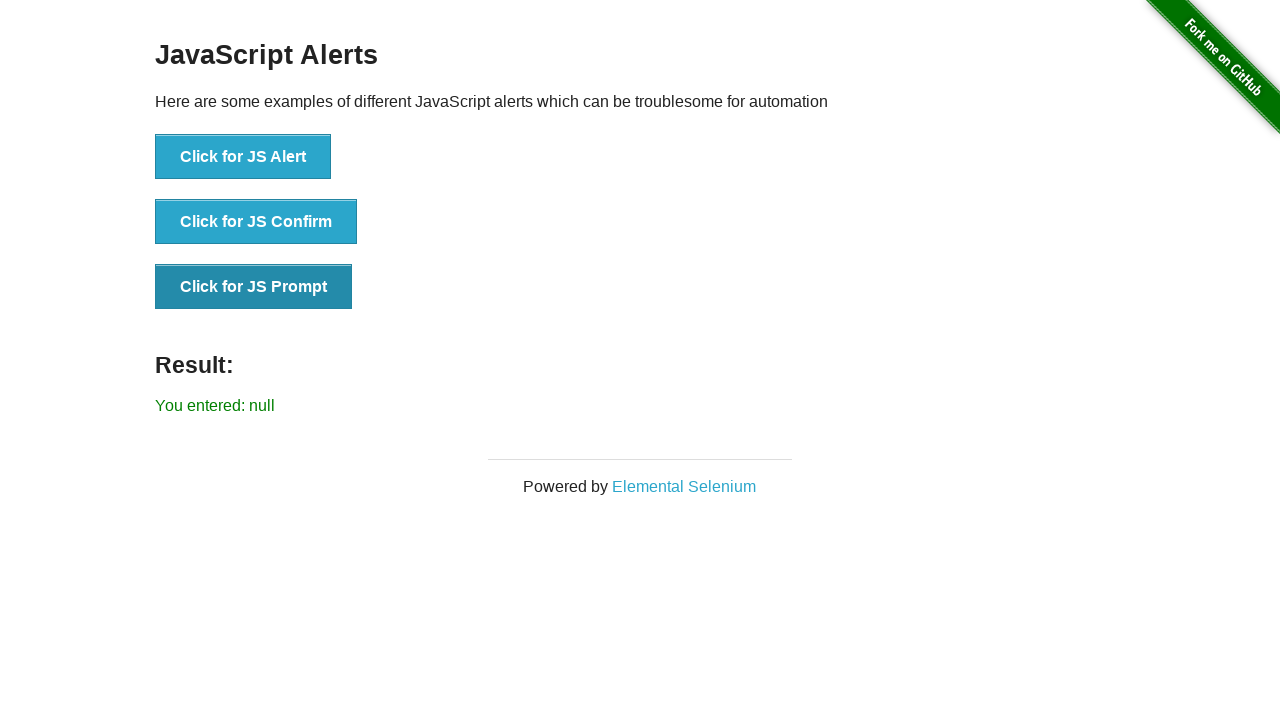

Clicked the JS Prompt button to trigger dialog at (254, 287) on xpath=//button[contains(text(), 'Click for JS Prompt')]
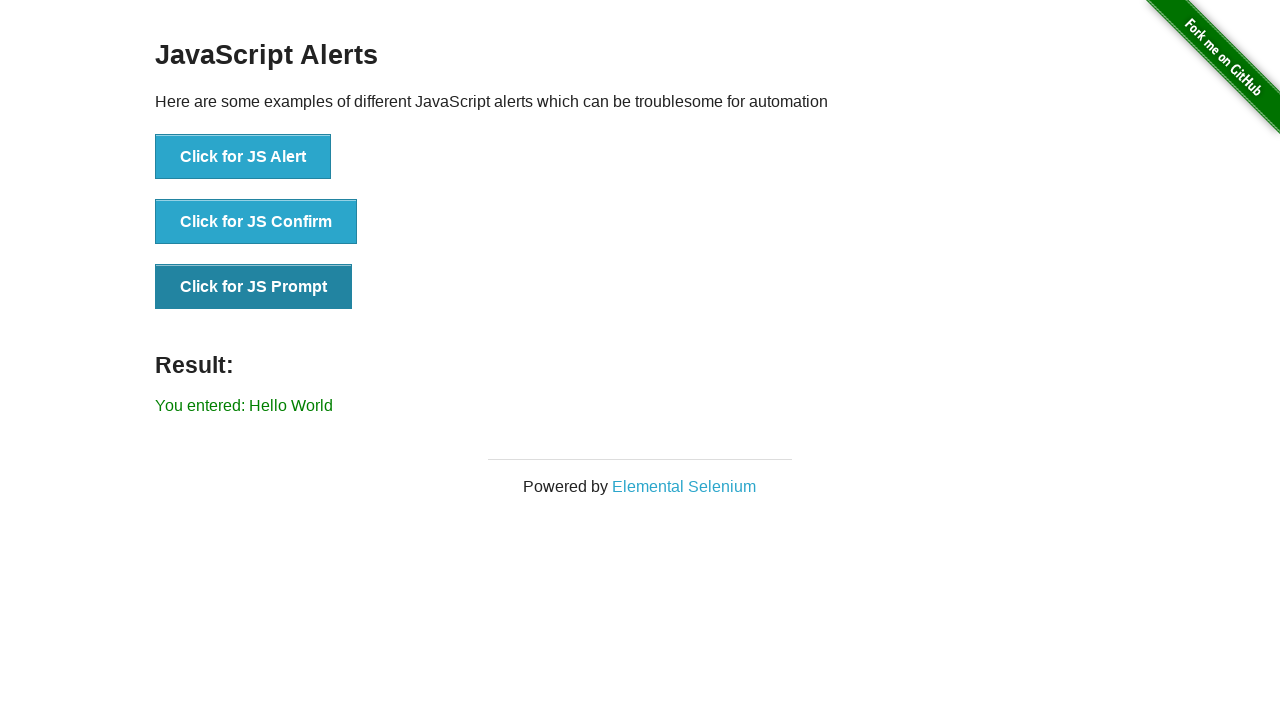

Waited for result message to appear
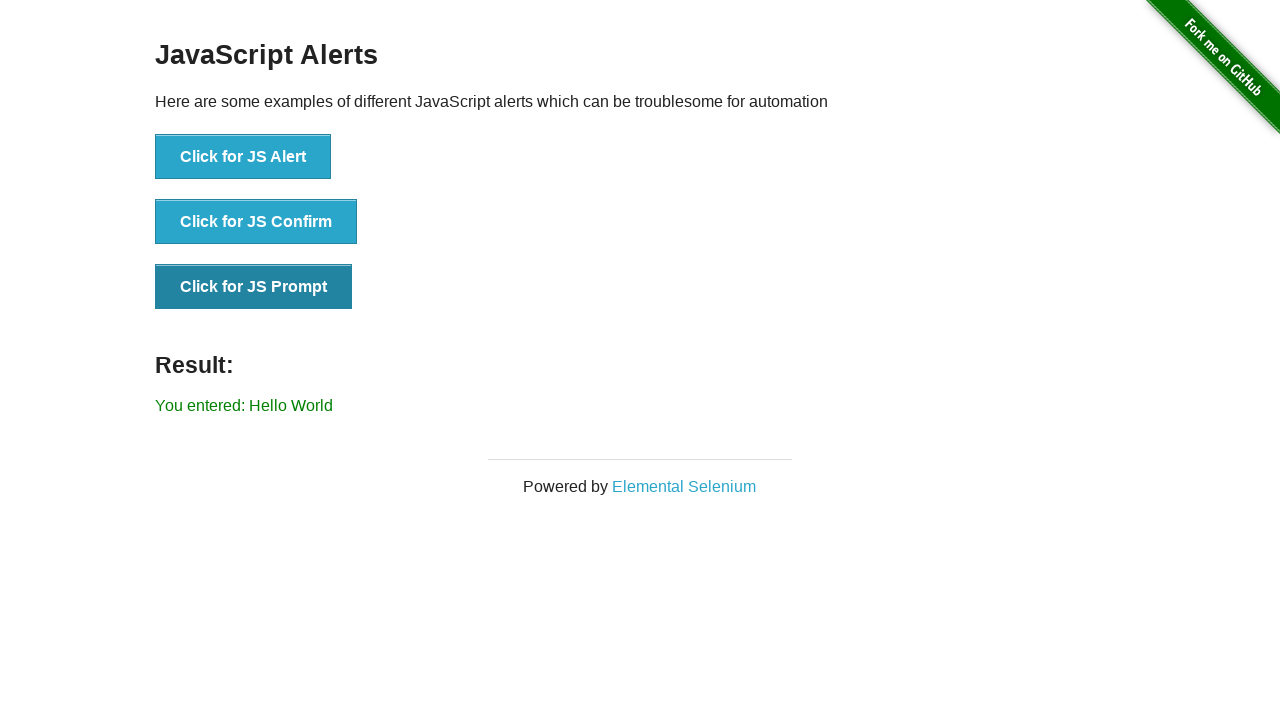

Retrieved result text content
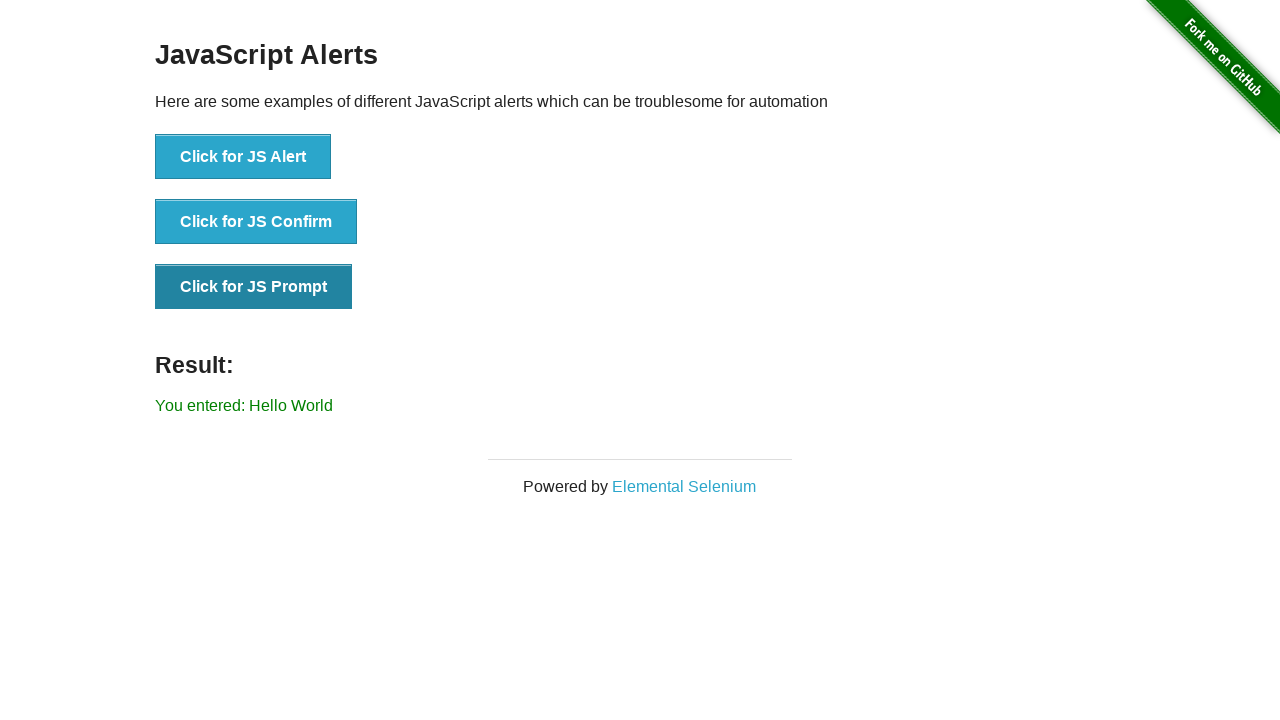

Verified result message contains 'Hello World'
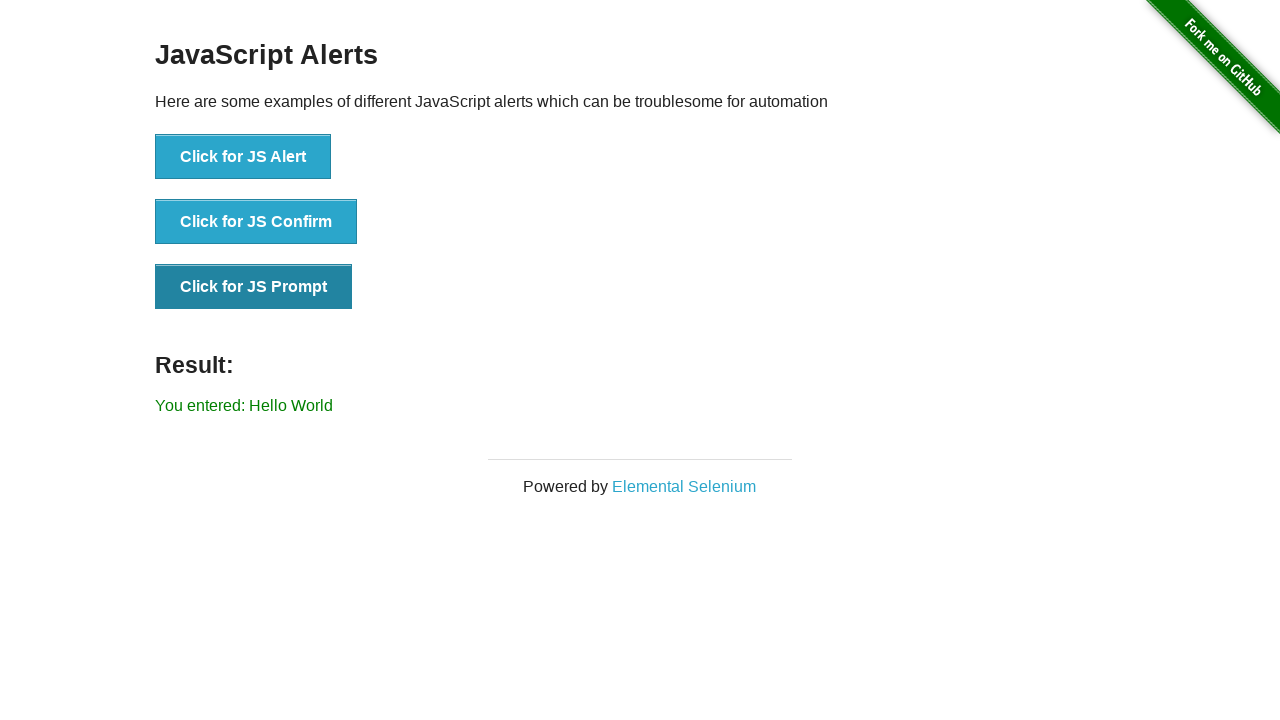

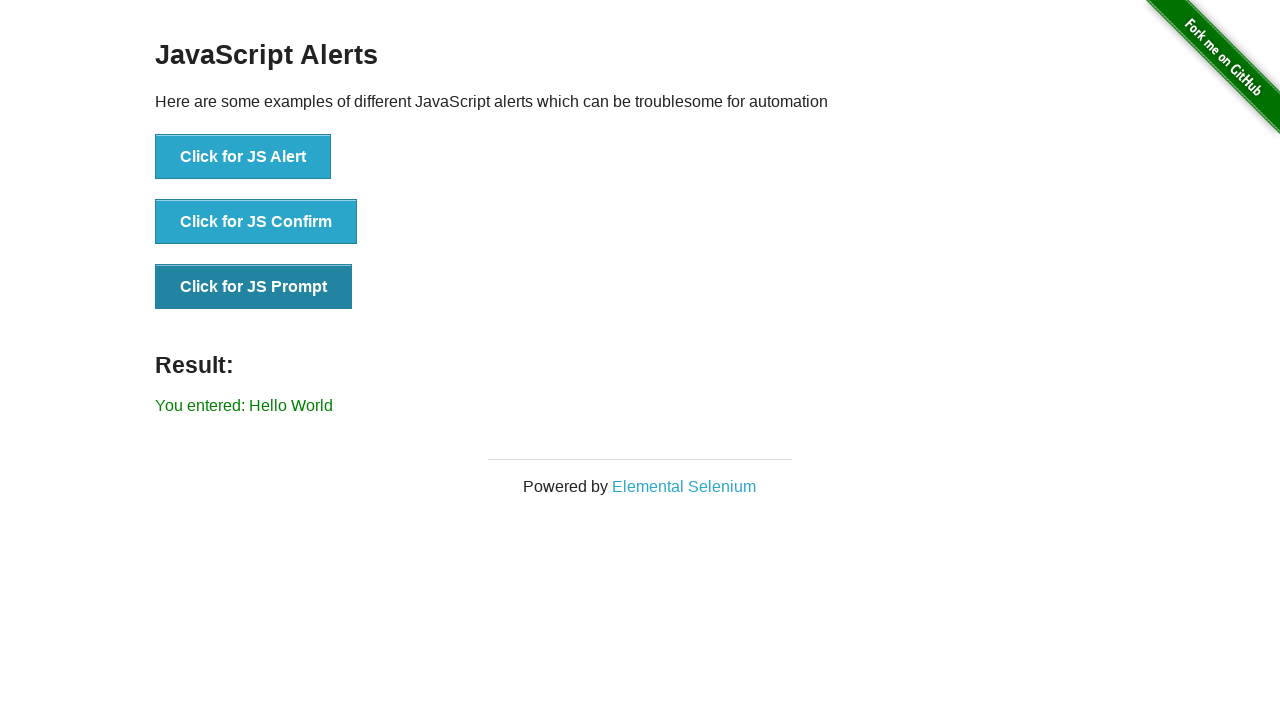